Tests JavaScript confirmation alert handling by clicking a button to trigger the alert, accepting it, and verifying the result message displays "You clicked: Ok"

Starting URL: http://the-internet.herokuapp.com/javascript_alerts

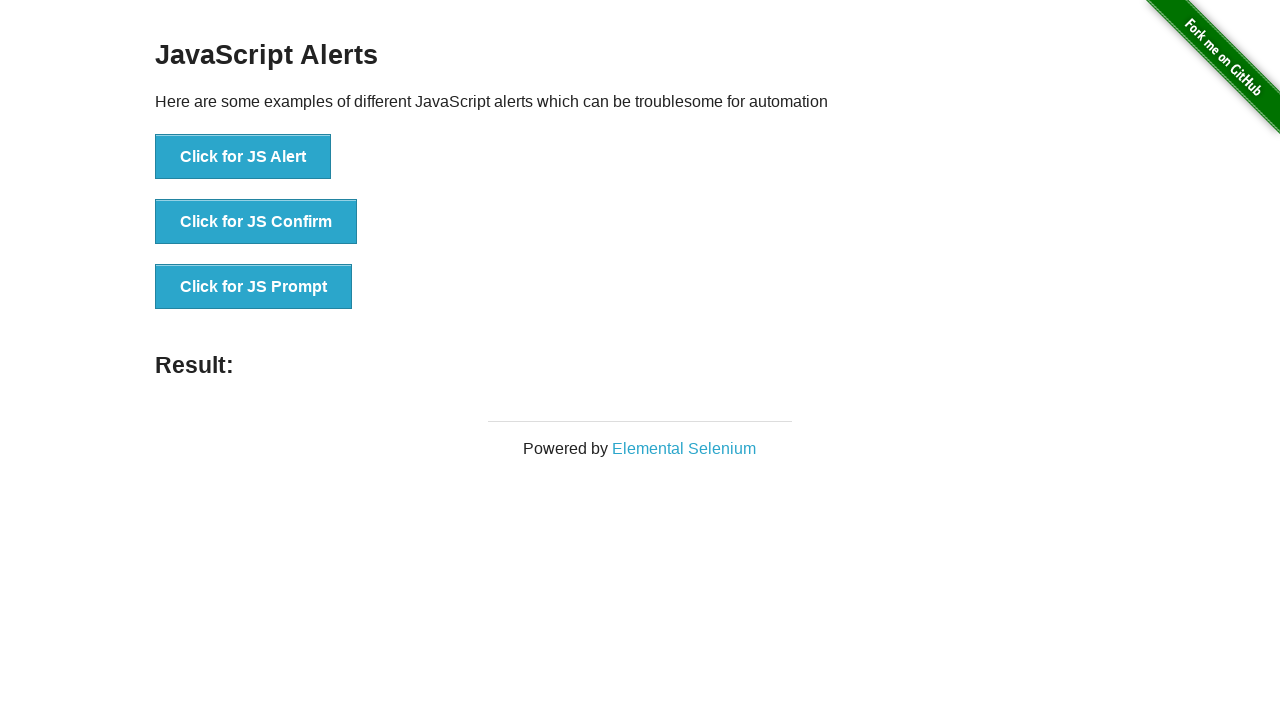

Clicked the confirmation alert button at (256, 222) on ul > li:nth-child(2) > button
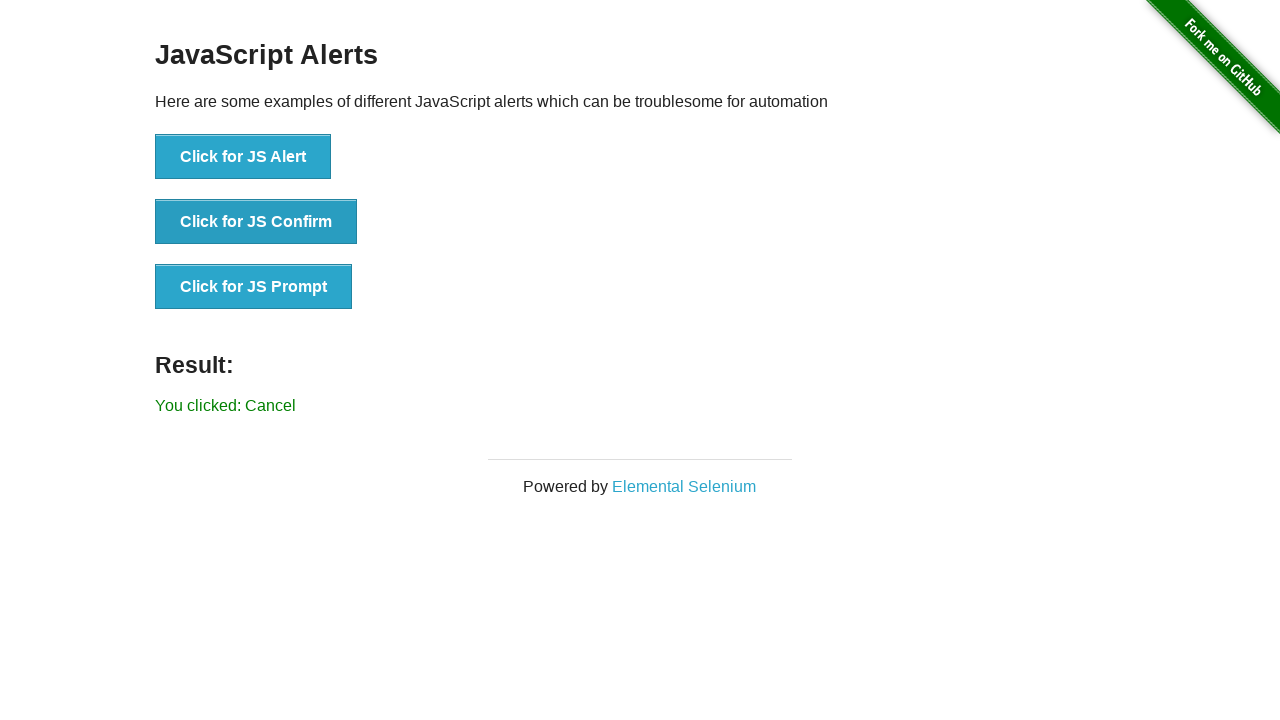

Set up dialog handler to accept alerts
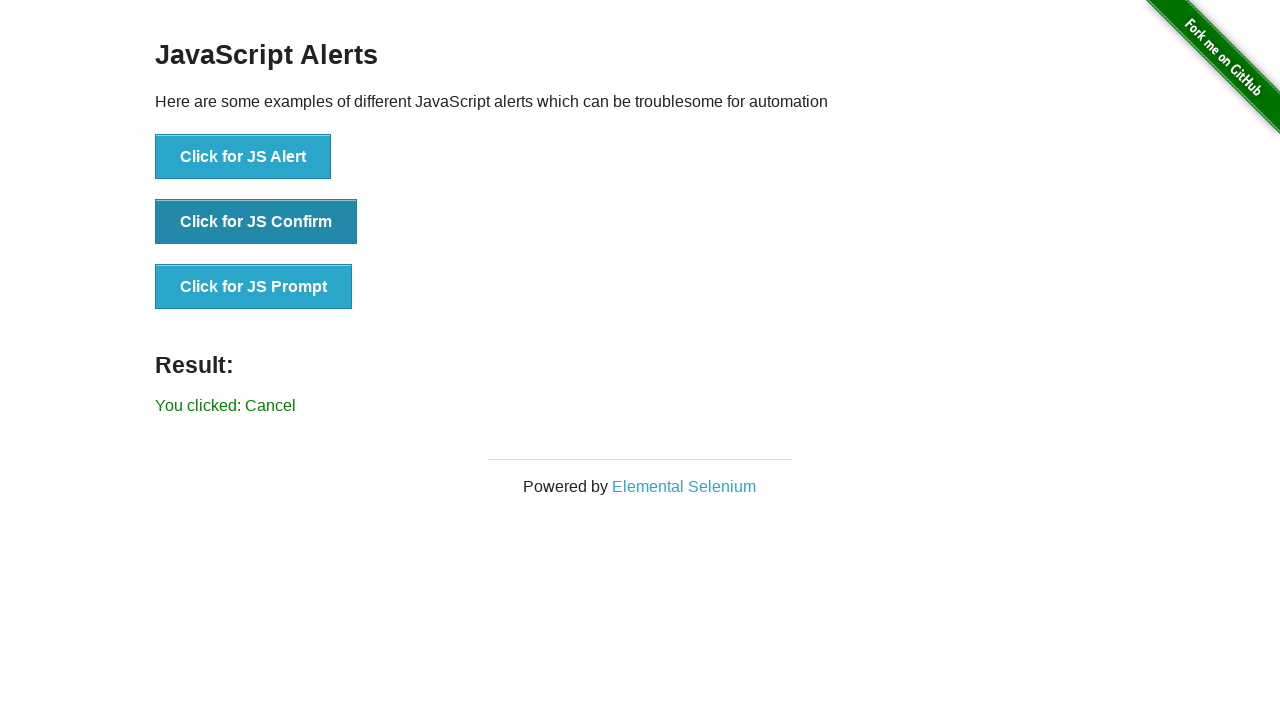

Configured dialog handler function
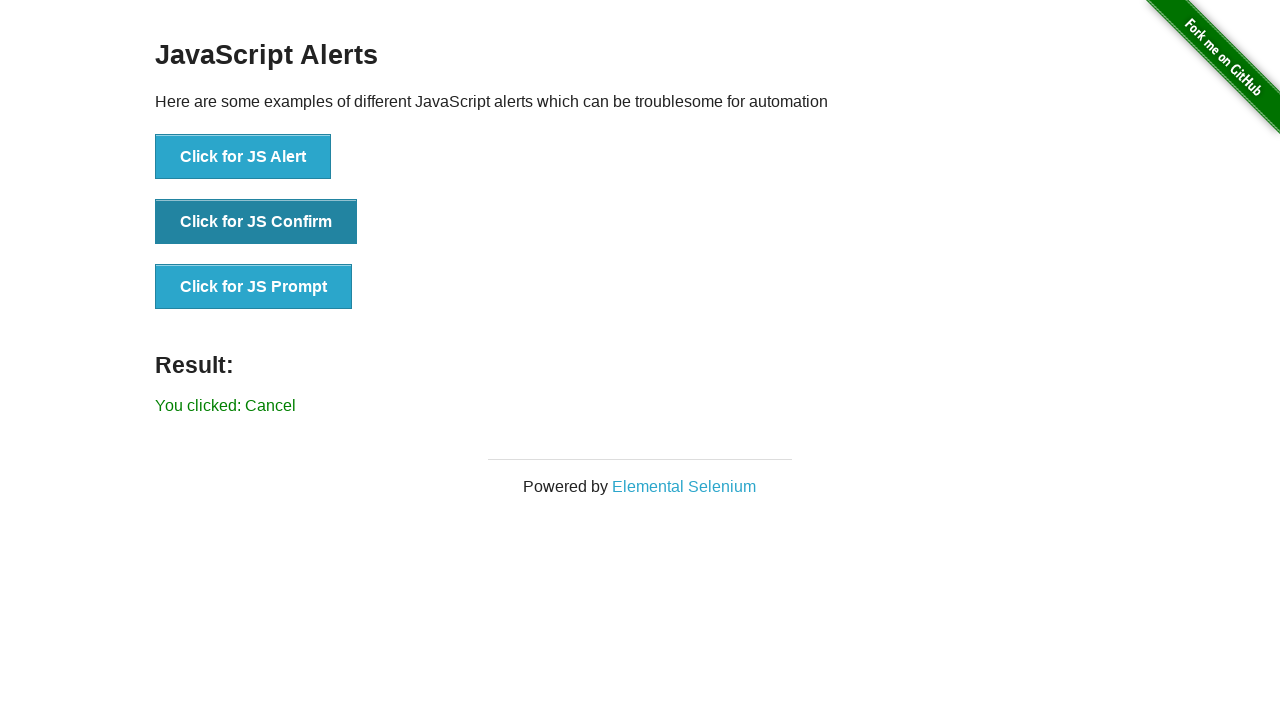

Clicked confirmation alert button and accepted the dialog at (256, 222) on ul > li:nth-child(2) > button
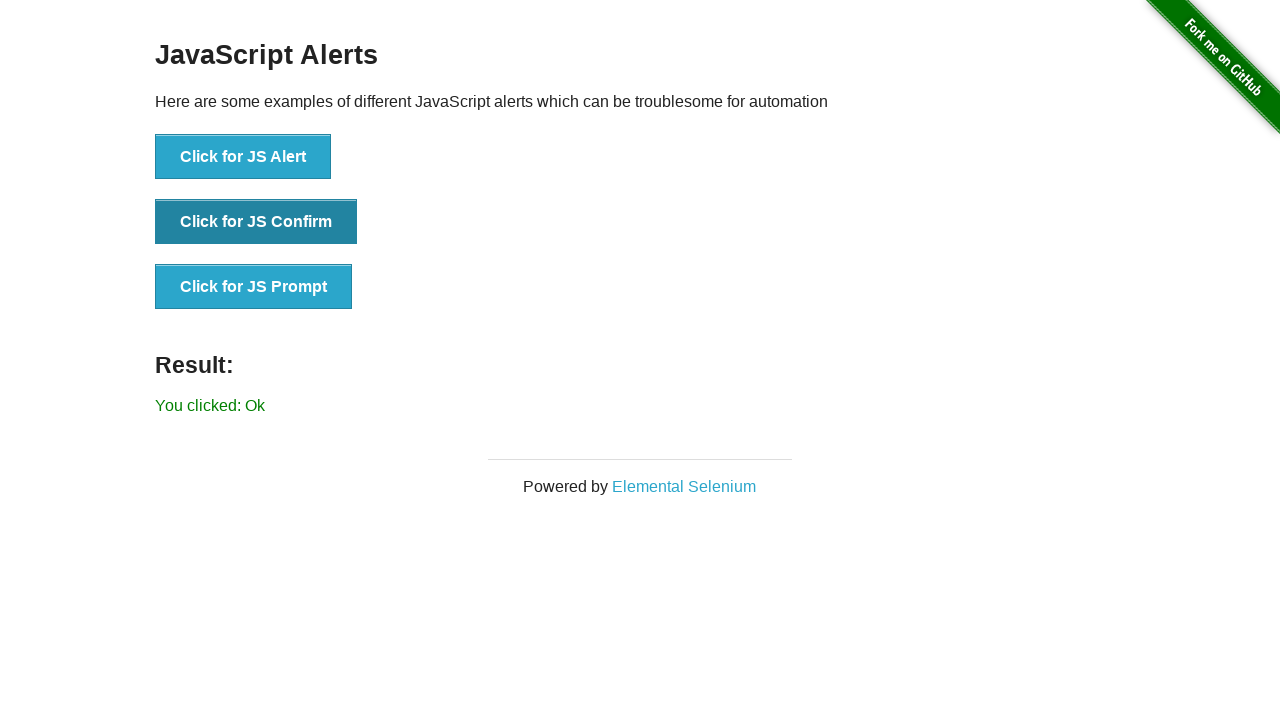

Result message element appeared
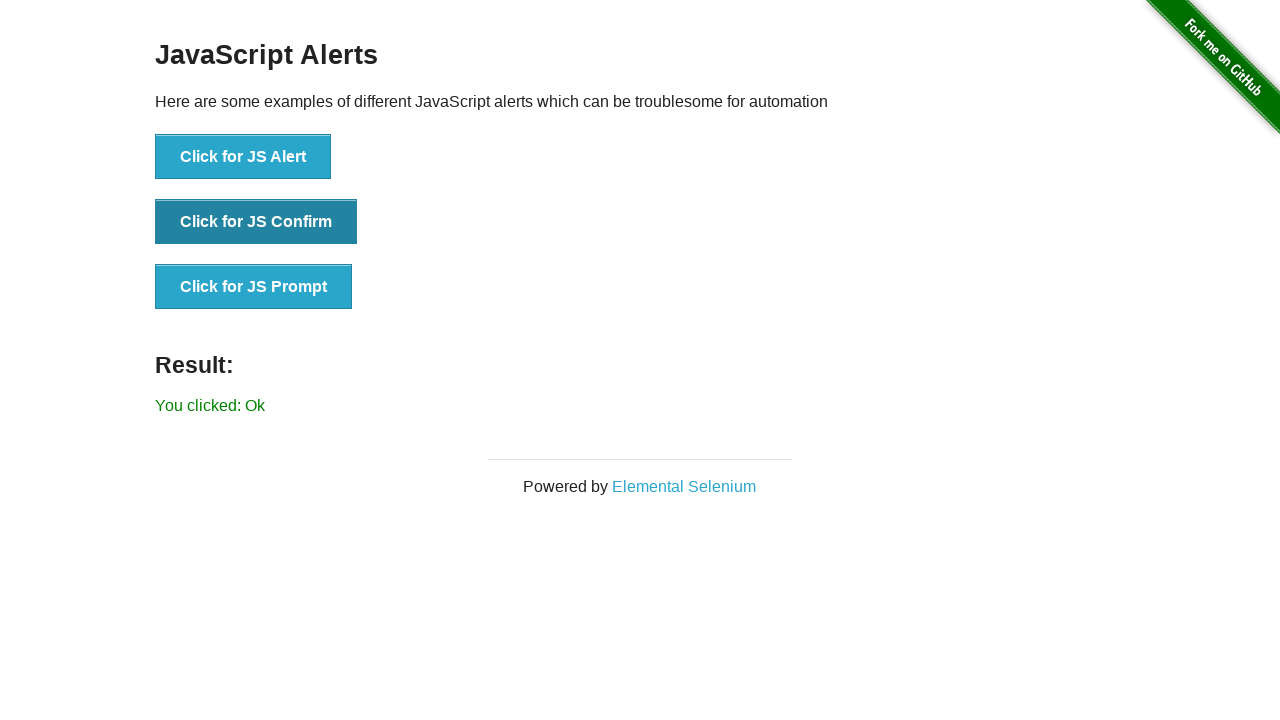

Retrieved result text: 'You clicked: Ok'
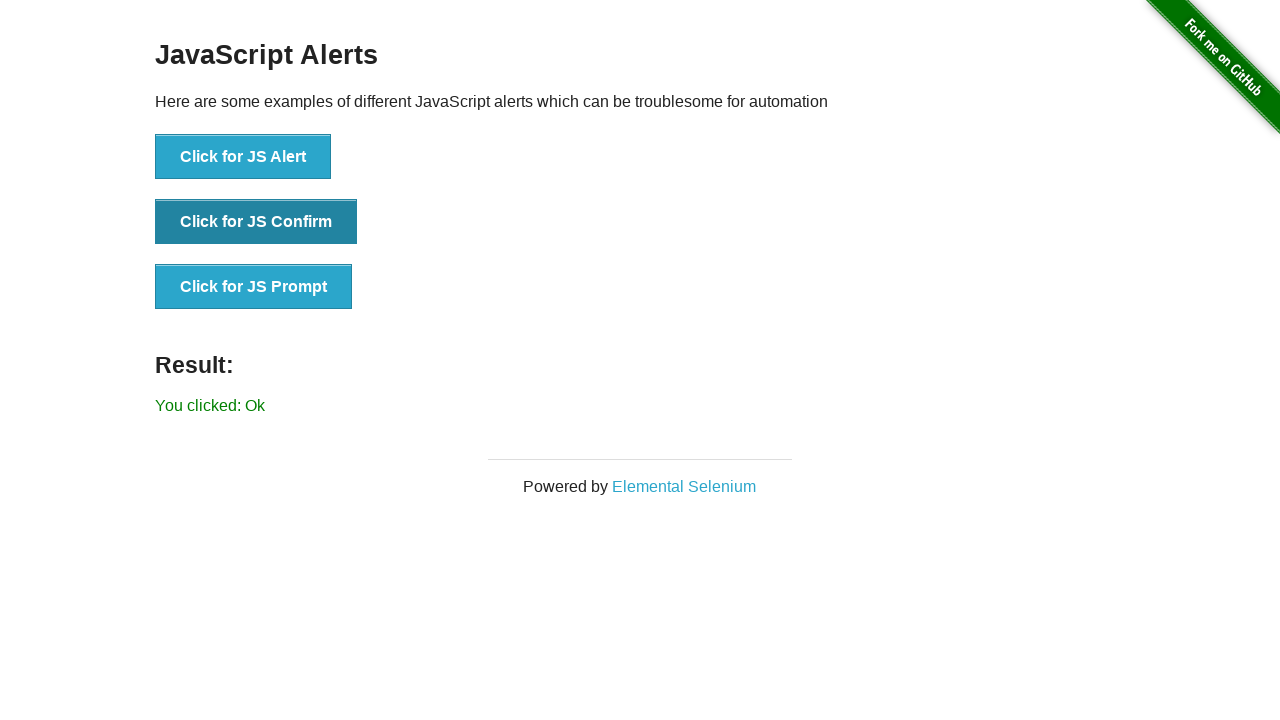

Verified result message displays 'You clicked: Ok'
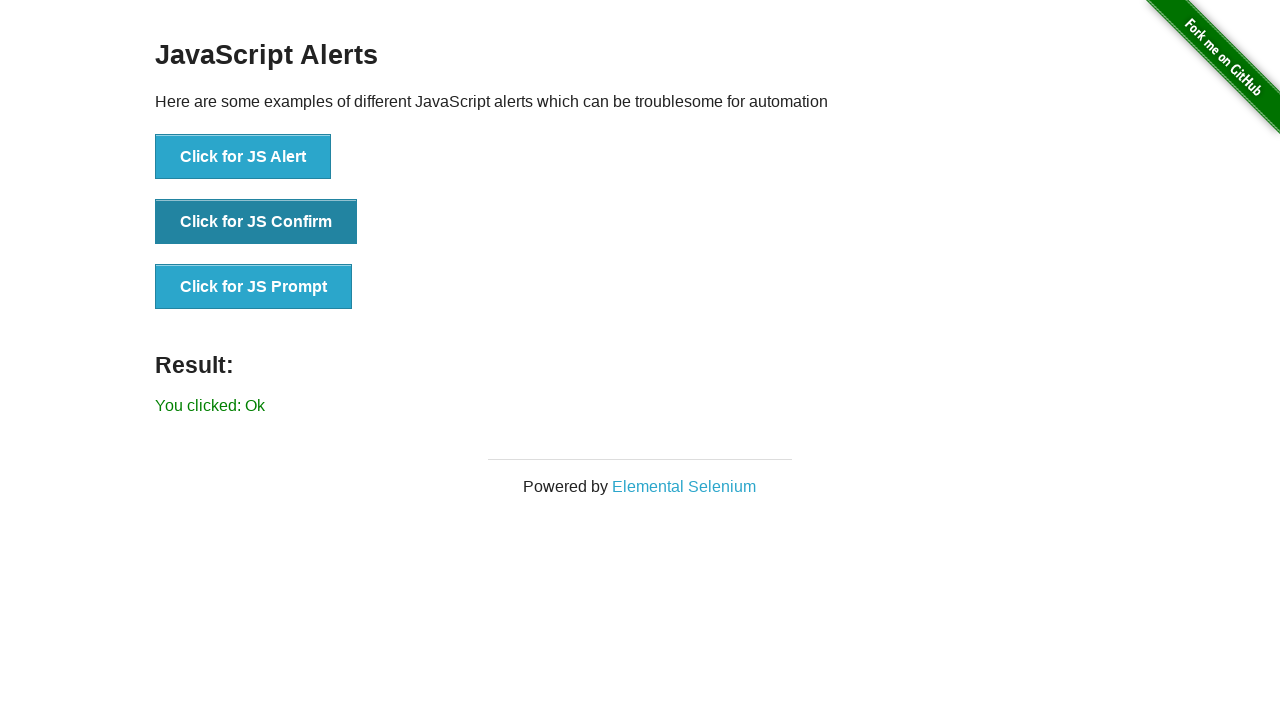

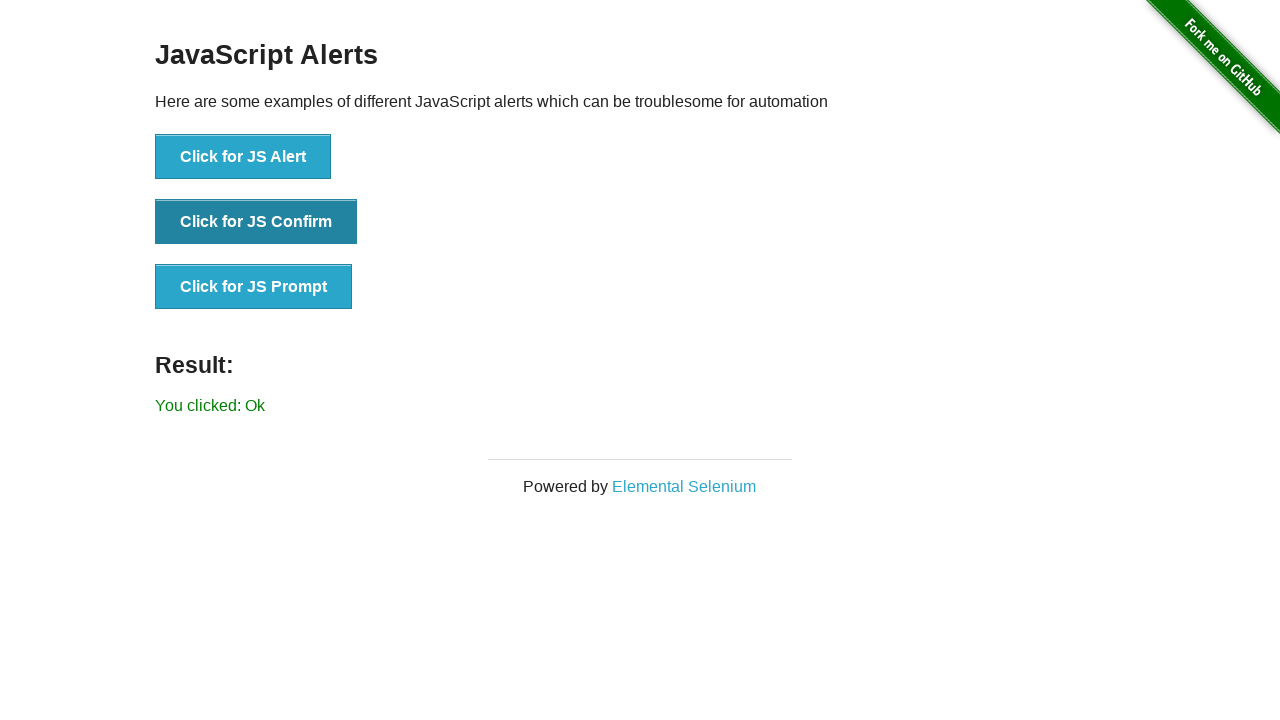